Tests drag and drop functionality by dragging a draggable element to a droppable target within an iframe

Starting URL: https://jqueryui.com/droppable/

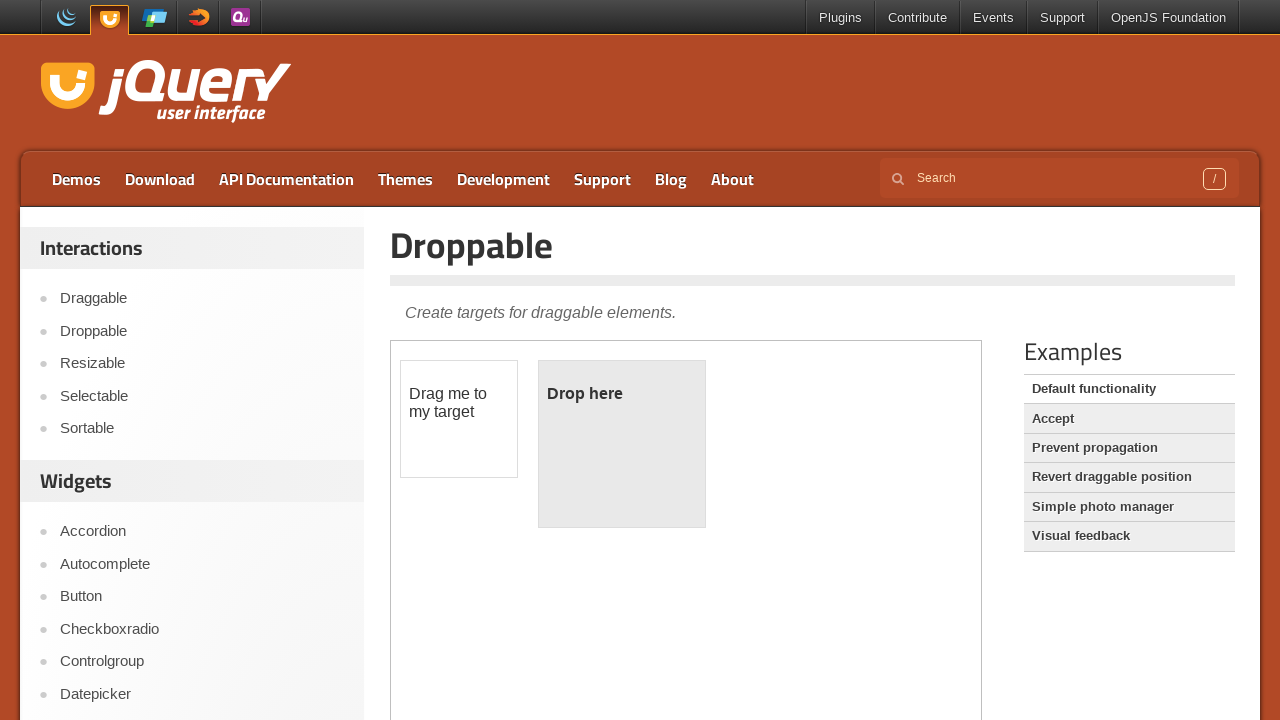

Located the first iframe containing drag and drop elements
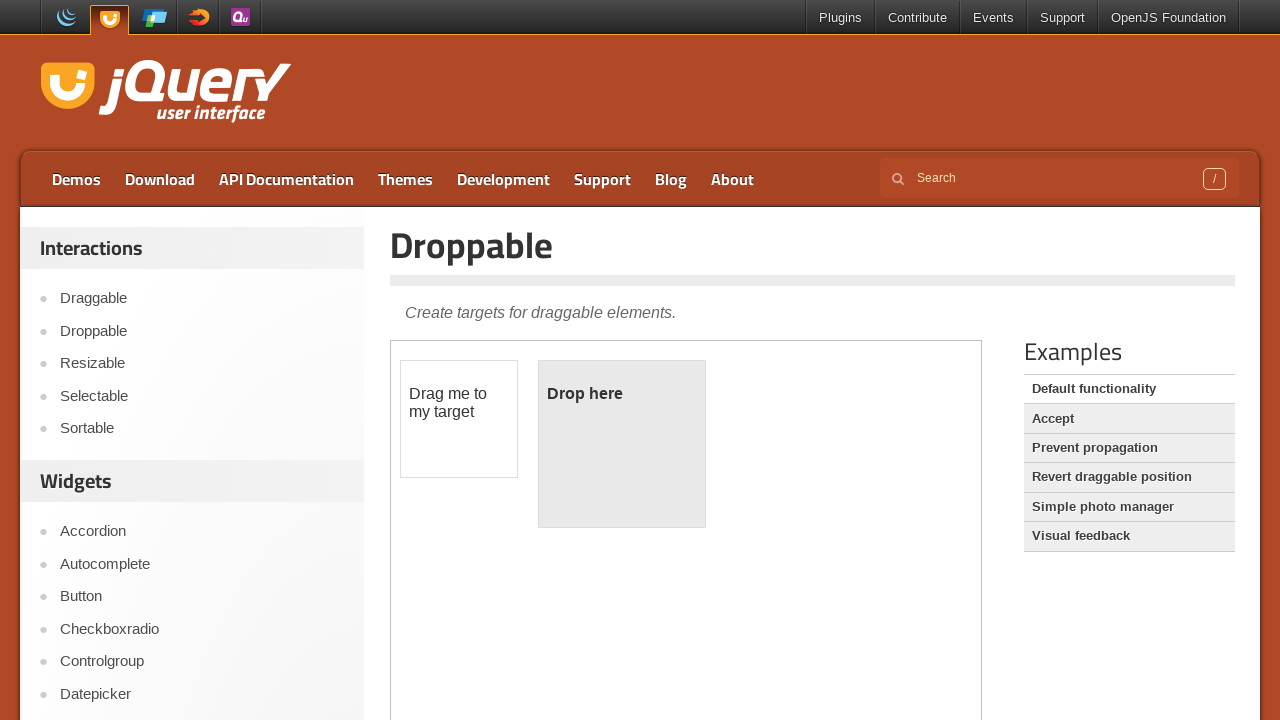

Located the draggable element with id 'draggable' within the iframe
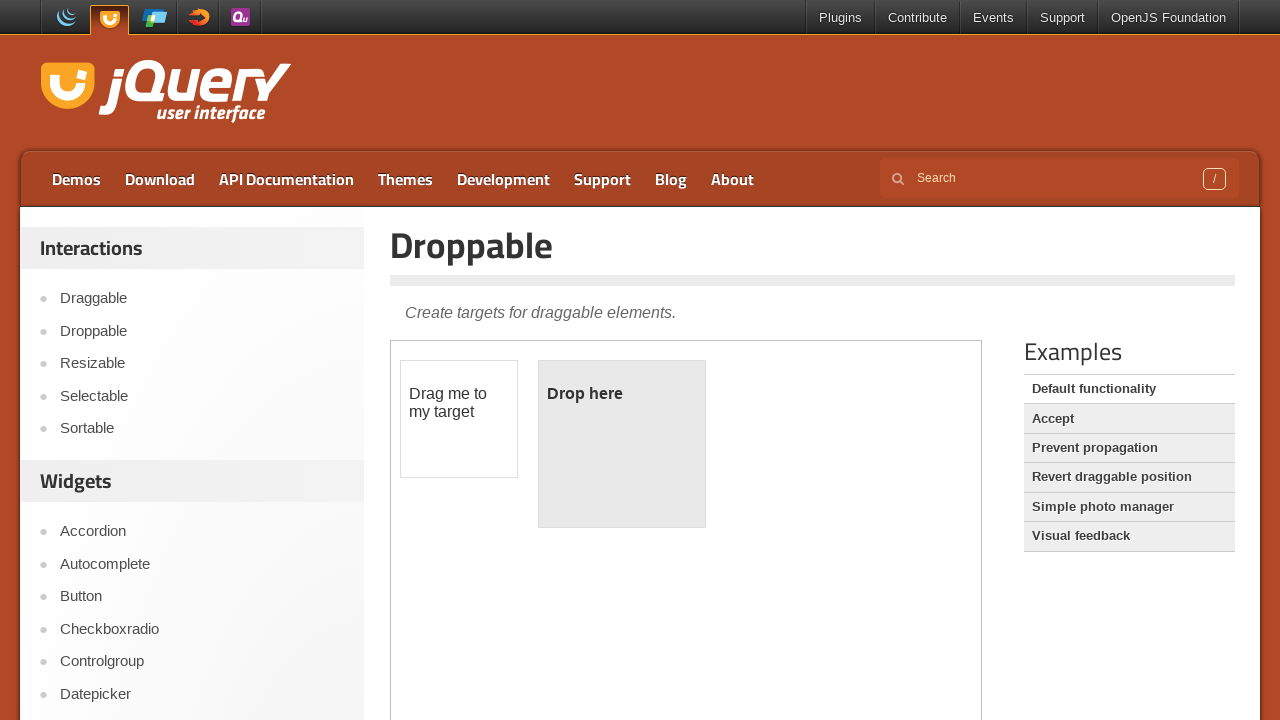

Located the droppable target element with id 'droppable' within the iframe
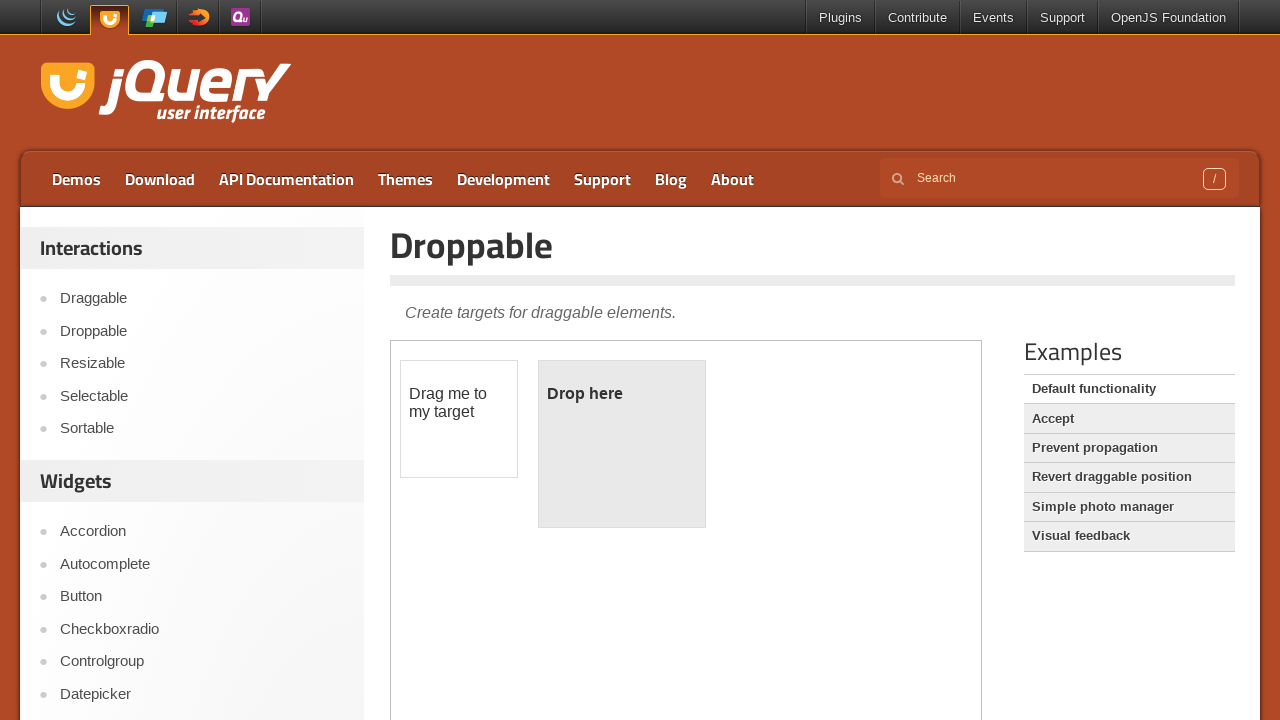

Dragged the draggable element to the droppable target at (622, 444)
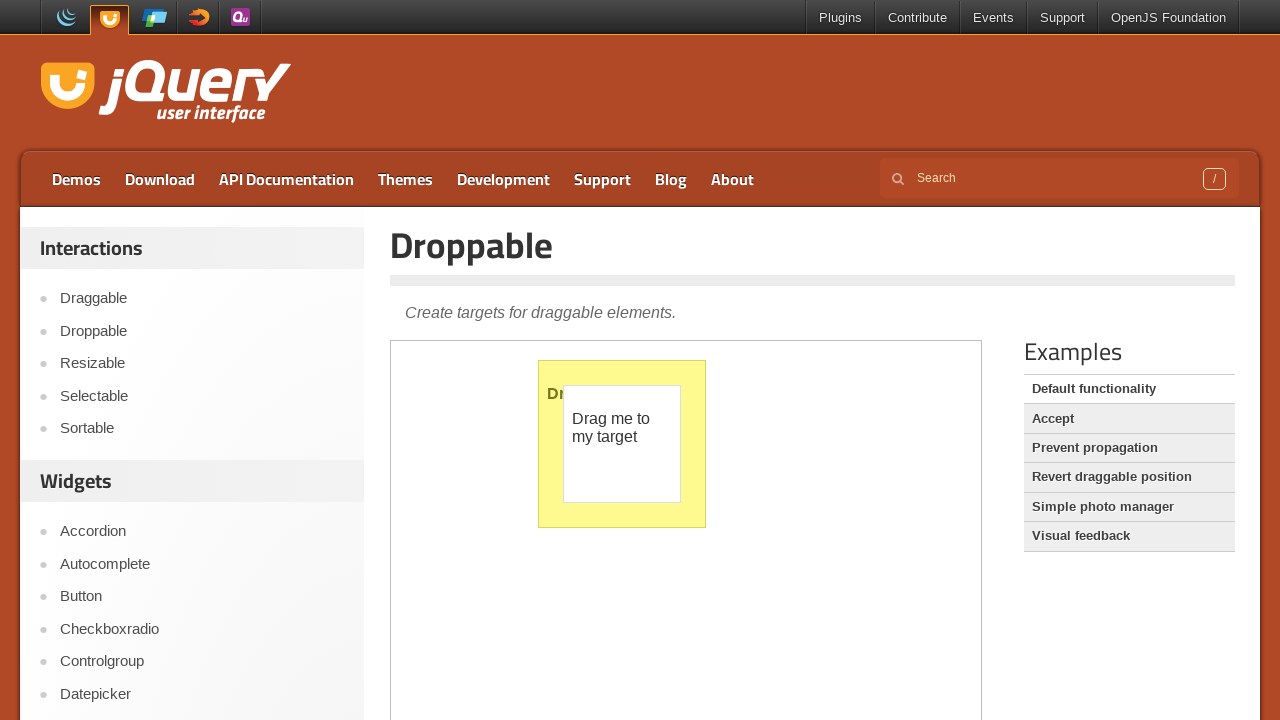

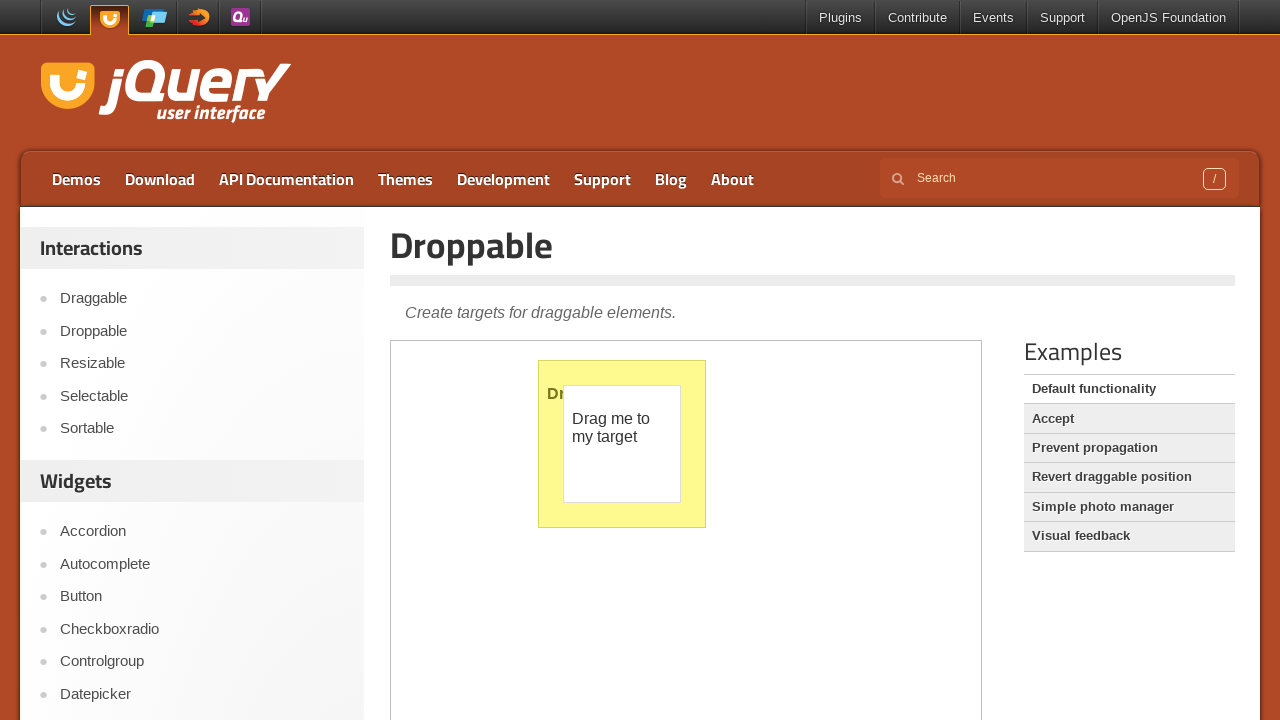